Tests table functionality by navigating to tables page and verifying user data presence

Starting URL: https://the-internet.herokuapp.com/

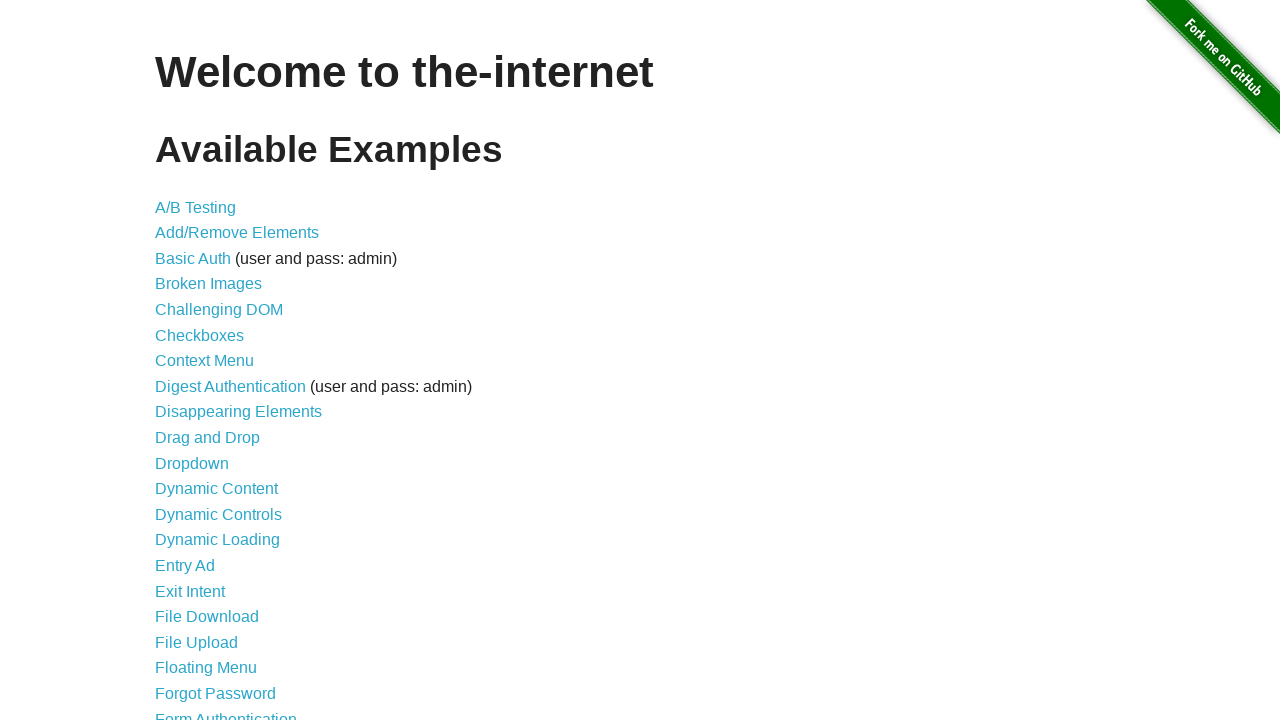

Clicked link to navigate to tables page at (230, 574) on a[href='/tables']
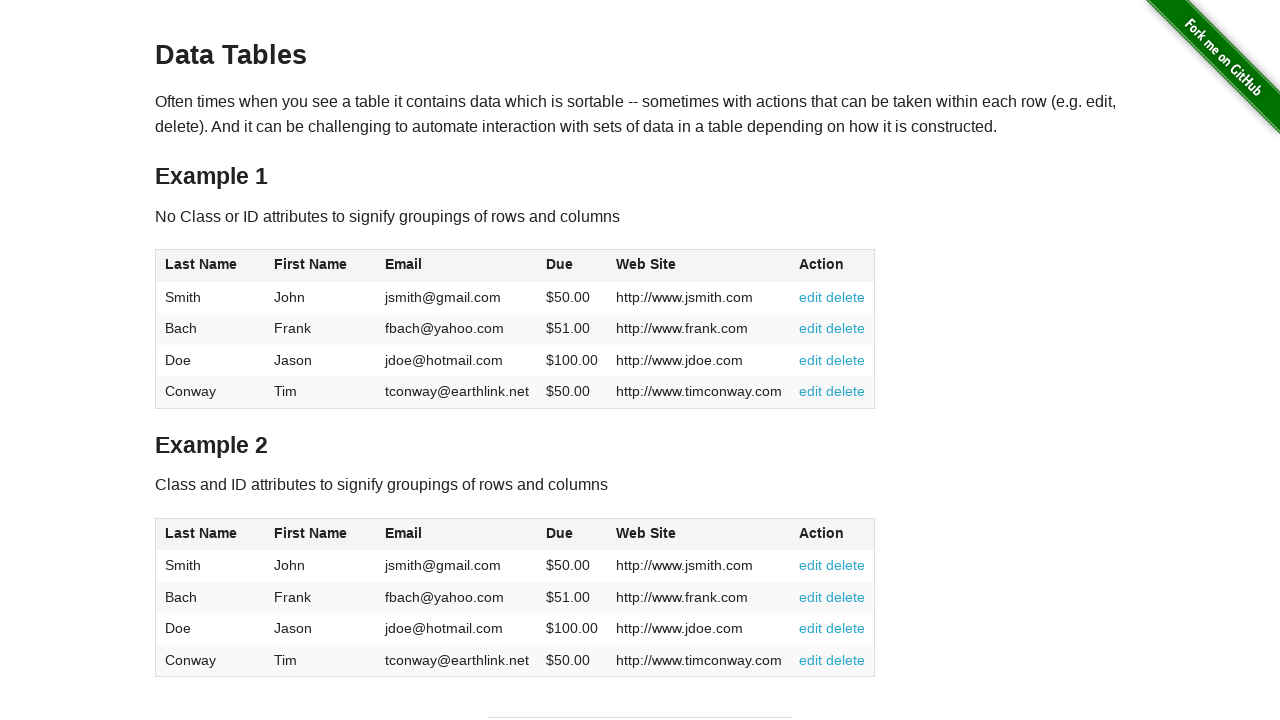

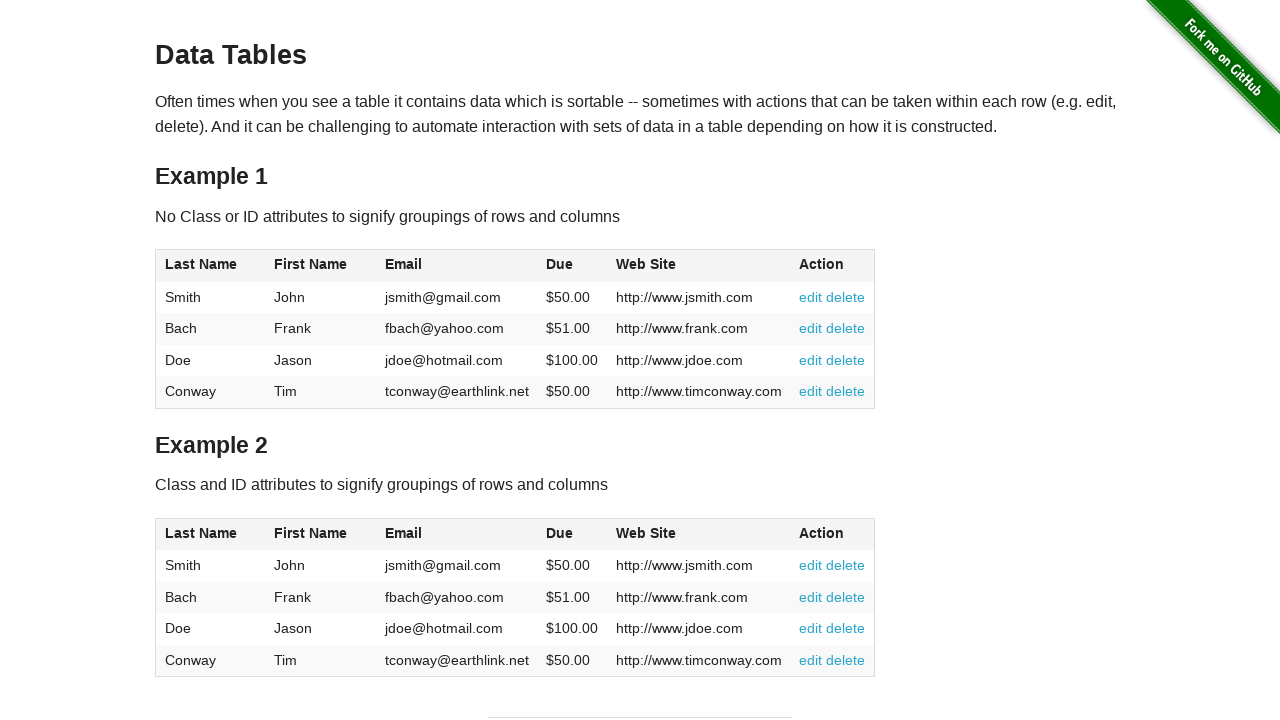